Clicks a button, accepts an alert dialog, reads a value, calculates result and submits the form

Starting URL: http://suninjuly.github.io/alert_accept.html

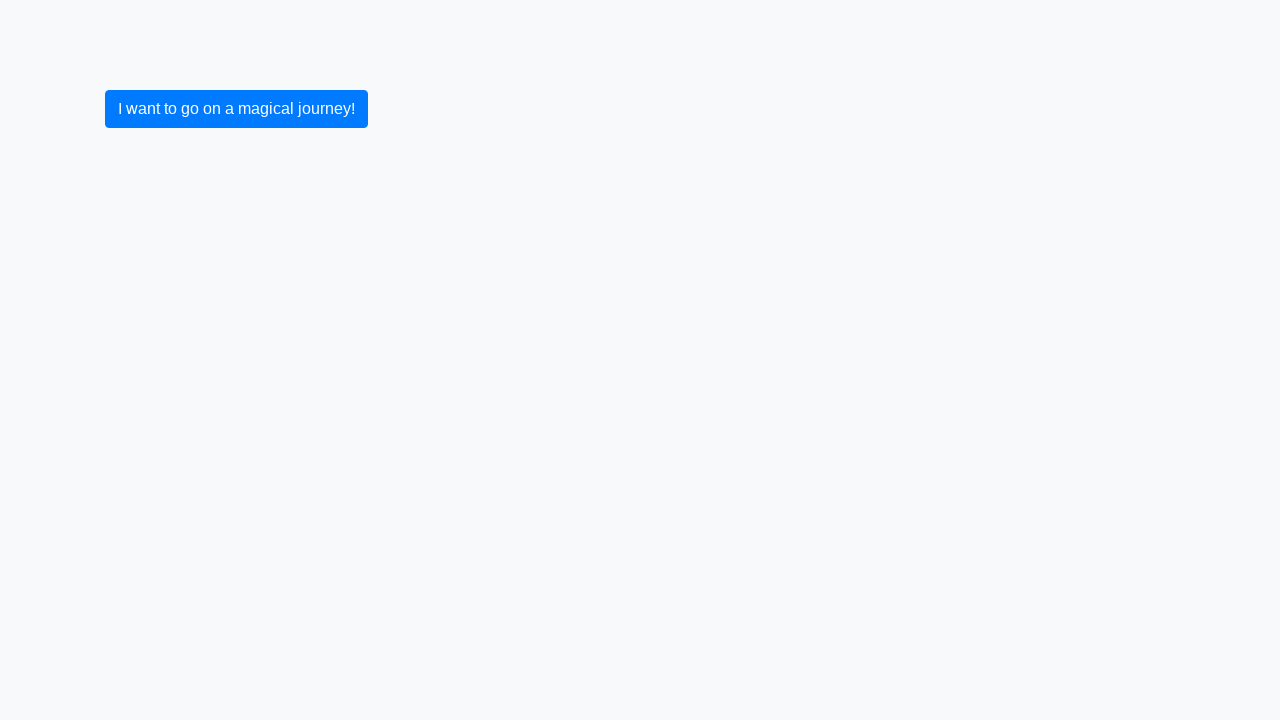

Set up dialog handler to accept alerts
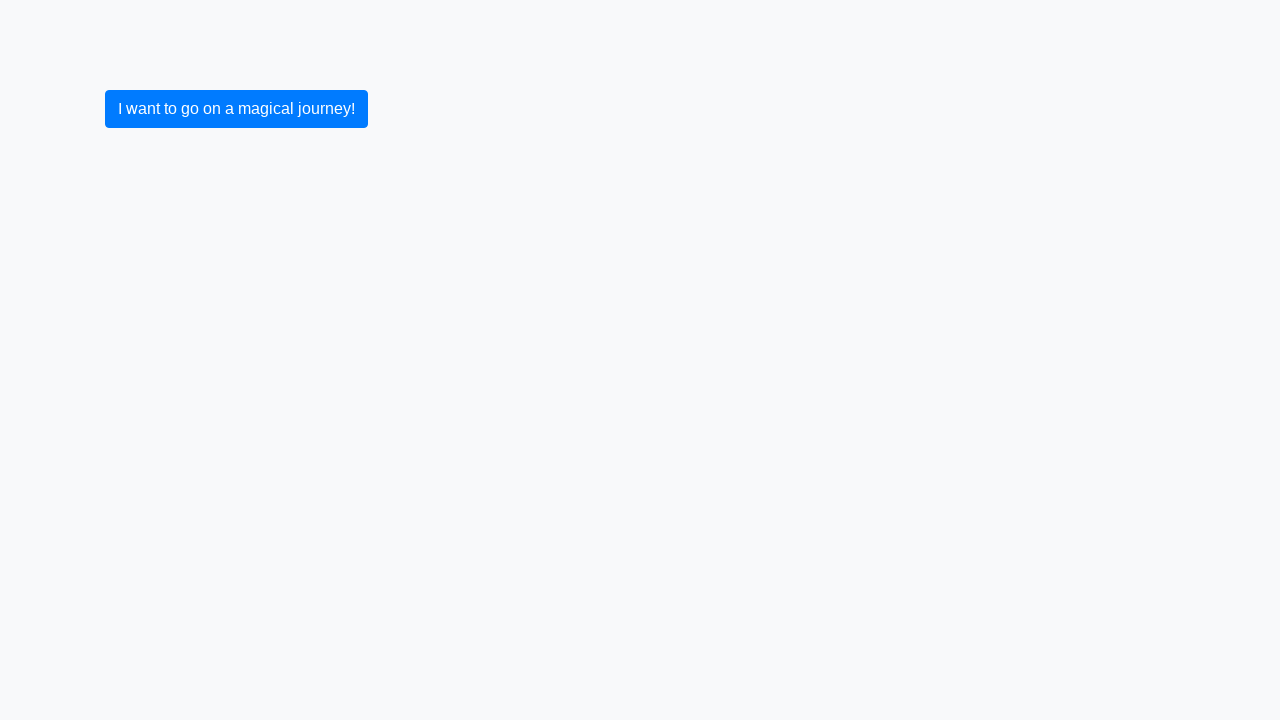

Clicked button to trigger alert dialog at (236, 109) on button.btn
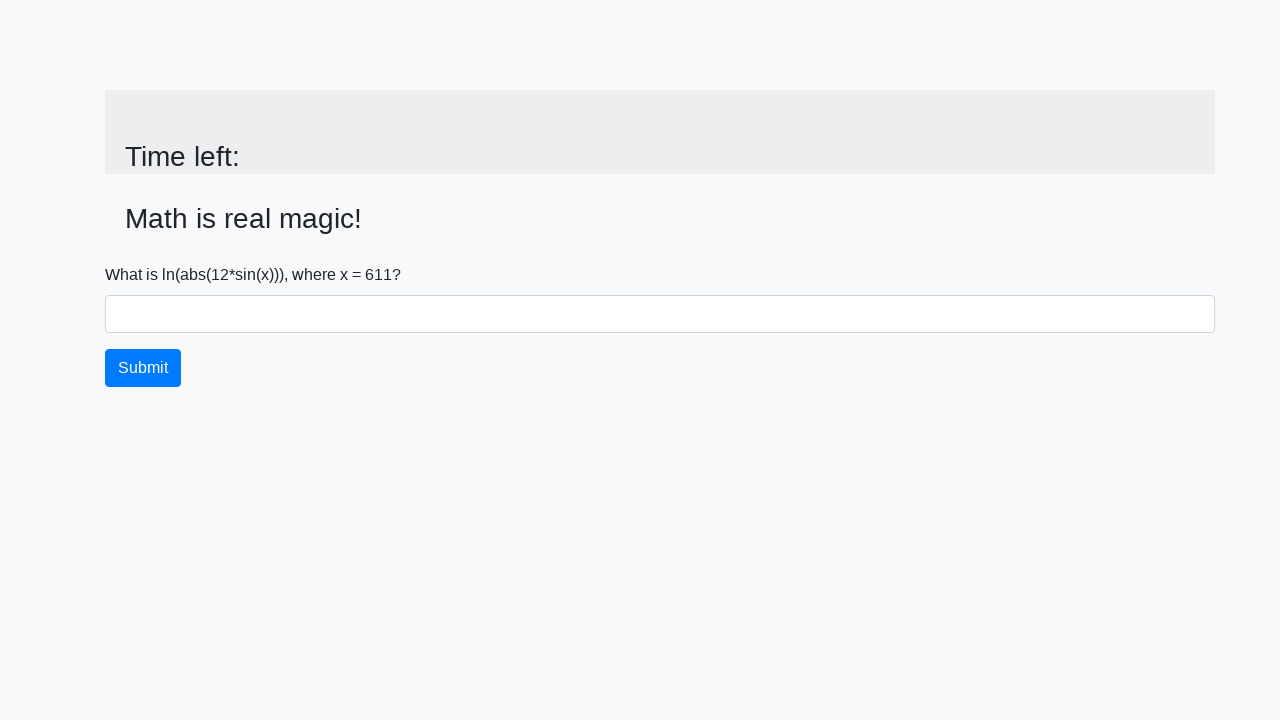

Alert dialog accepted and input value appeared
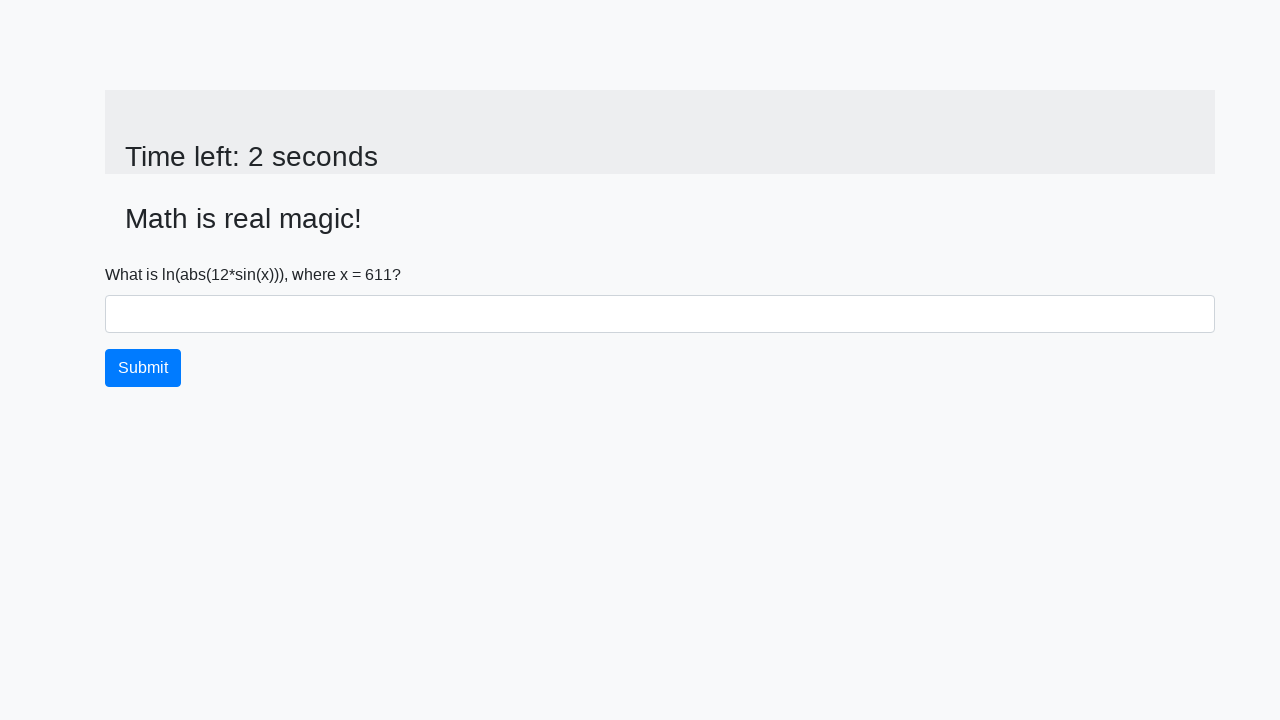

Read x value from input field: 611
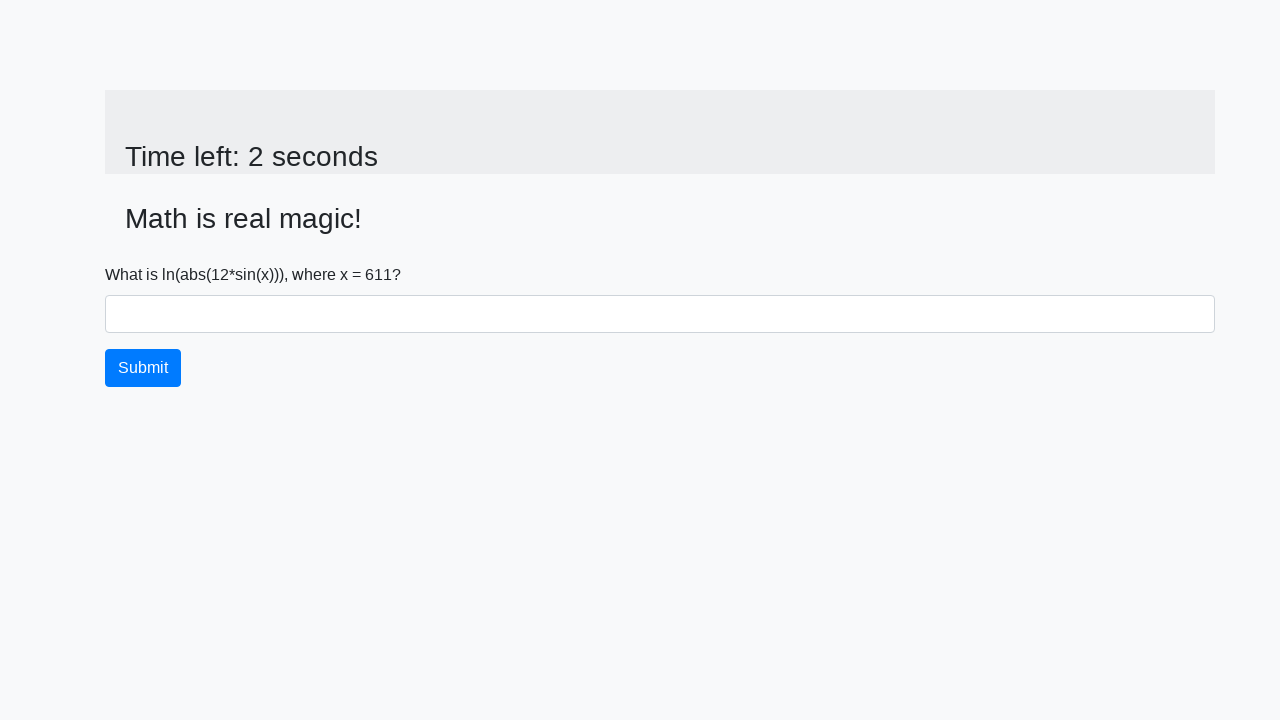

Calculated result: 2.484115570086757
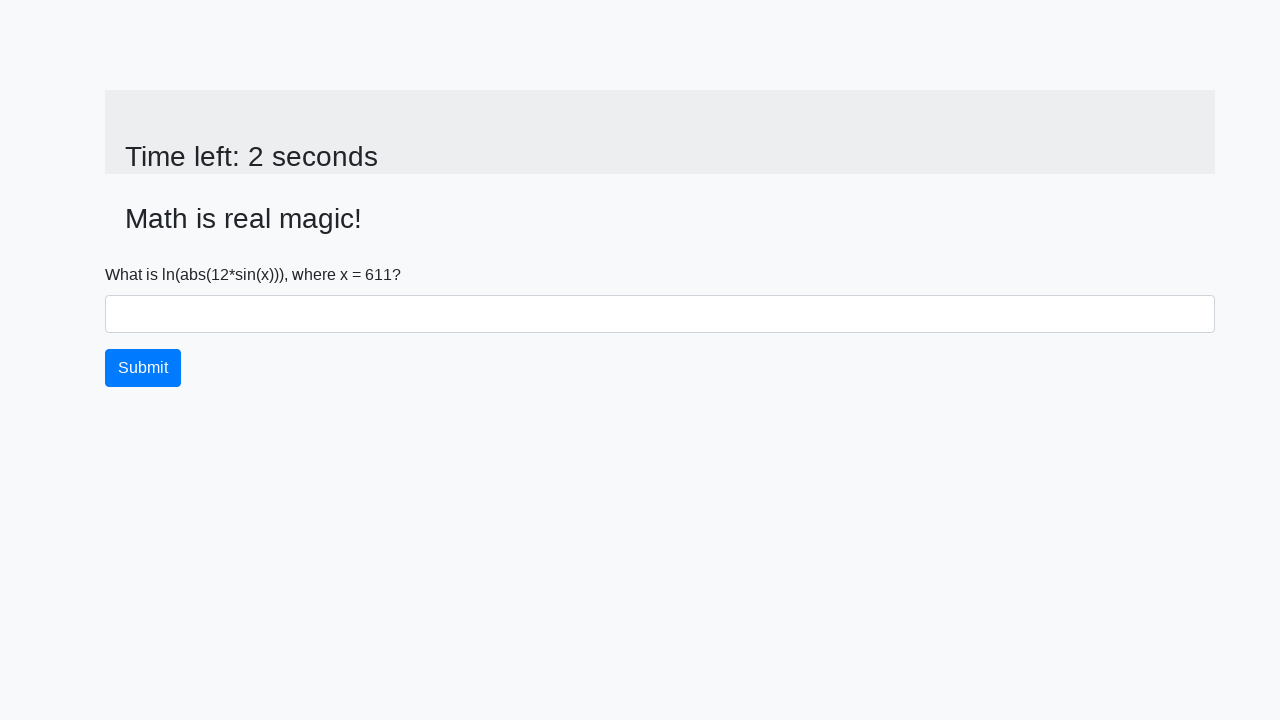

Filled answer field with calculated value on #answer
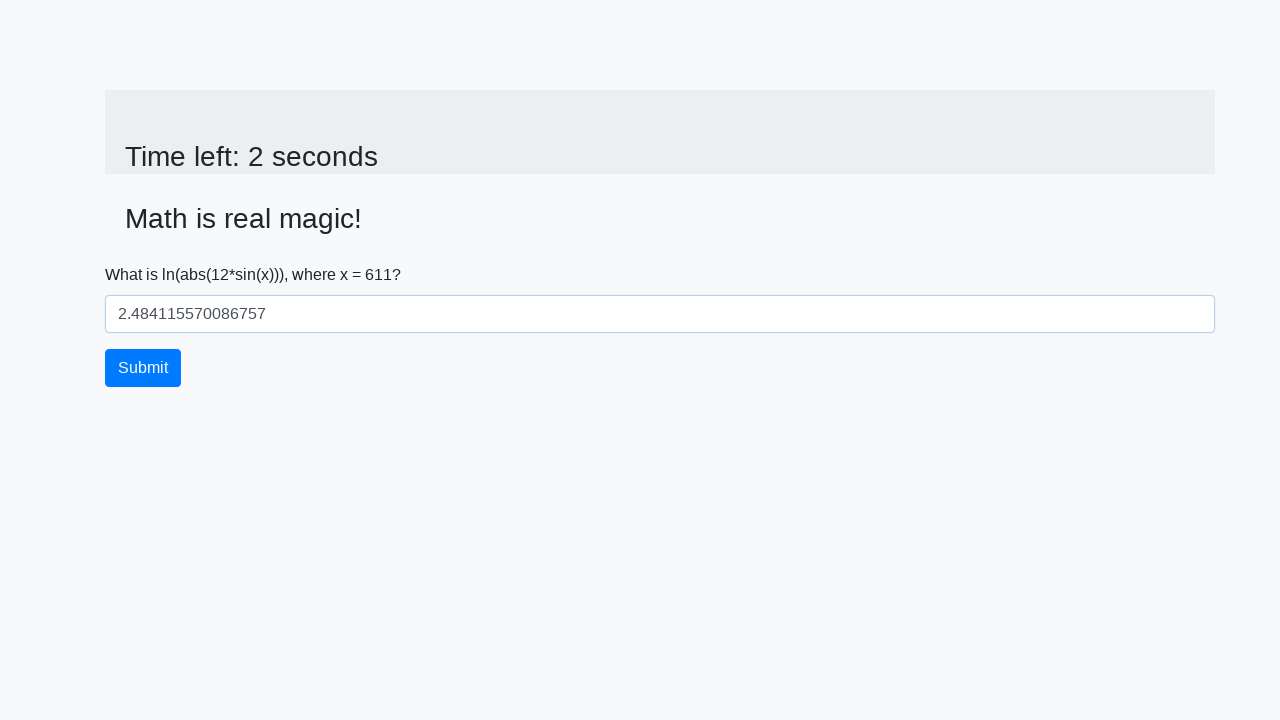

Clicked submit button to submit form at (143, 368) on button.btn
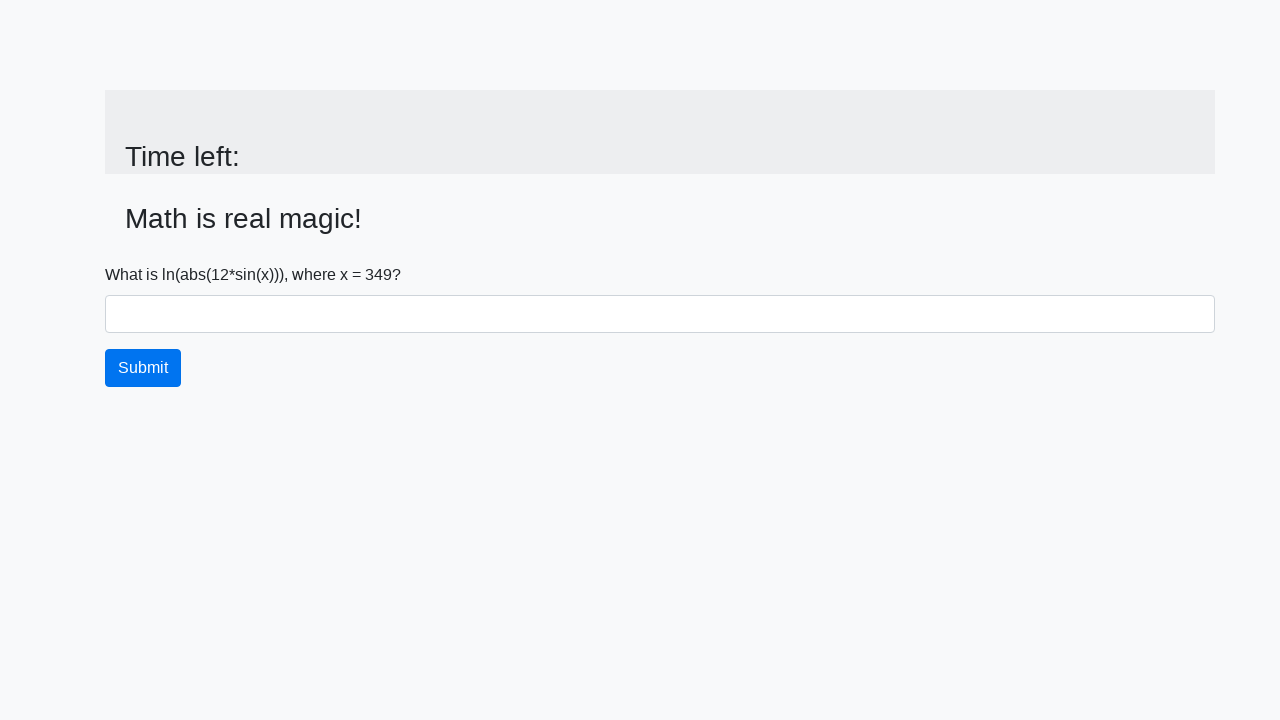

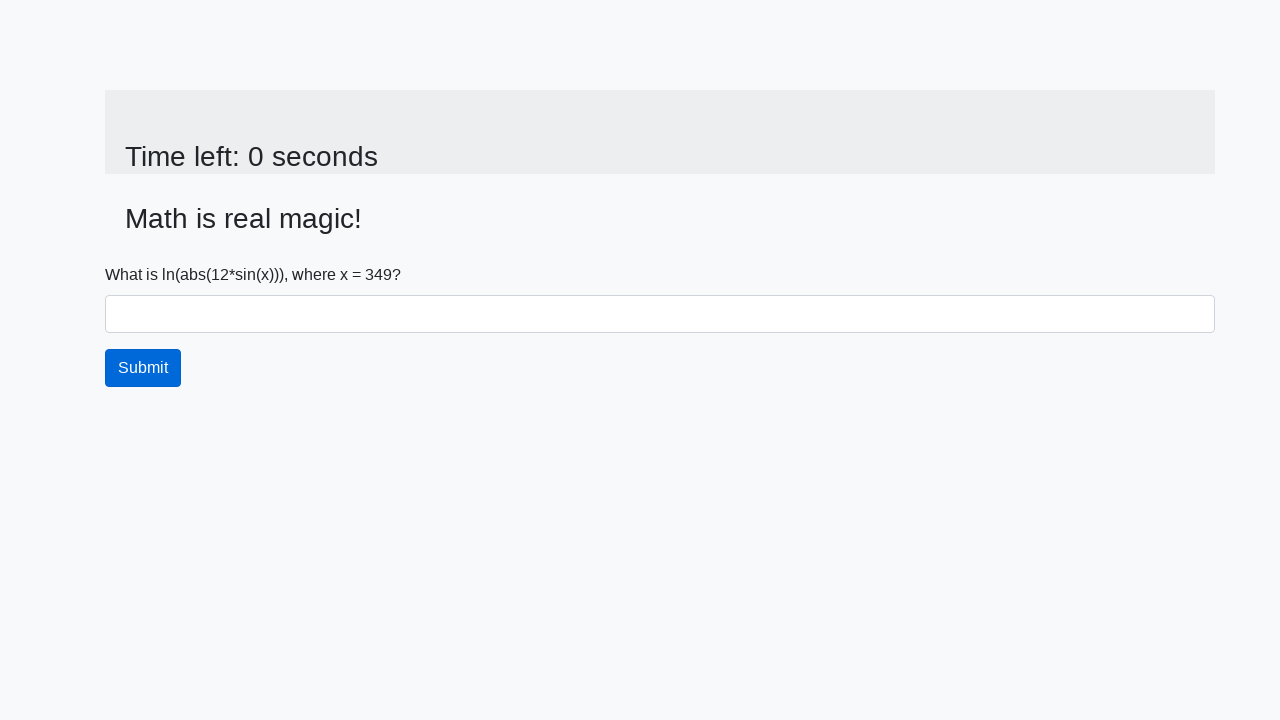